Tests basic browser navigation commands by visiting OrangeHRM homepage, navigating back, and refreshing the page

Starting URL: https://www.orangehrm.com

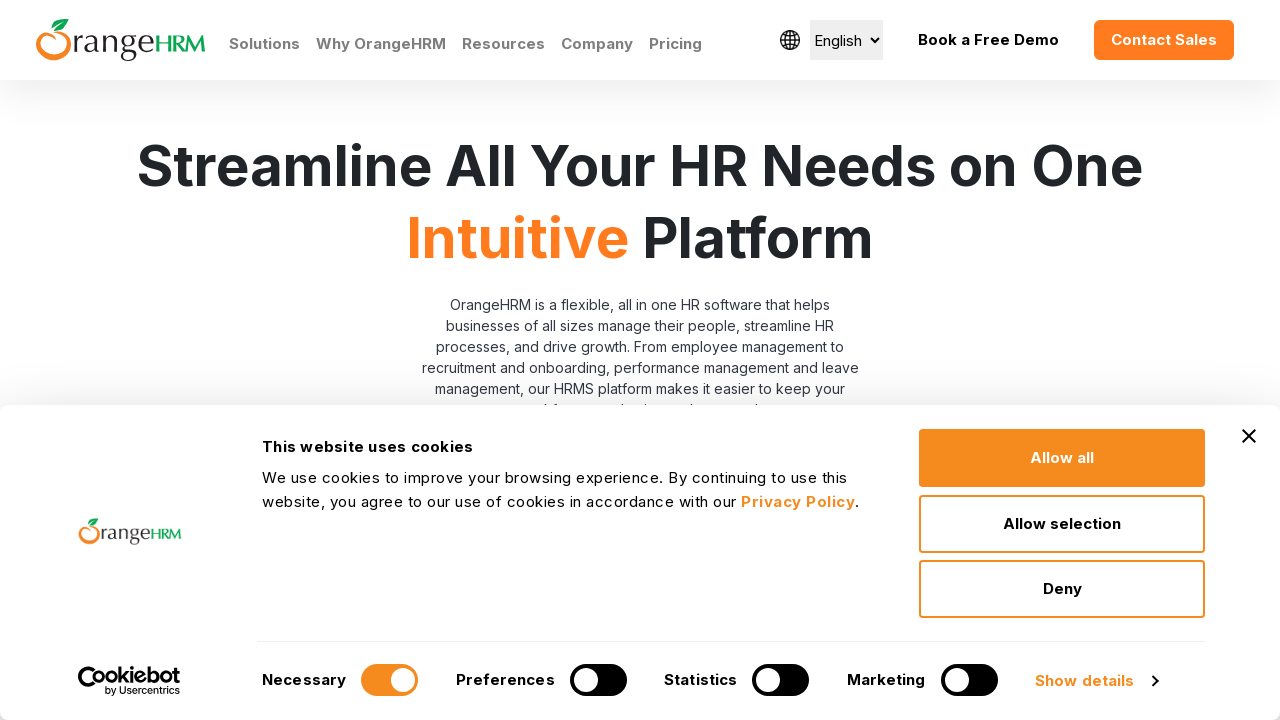

Page loaded and DOM content ready
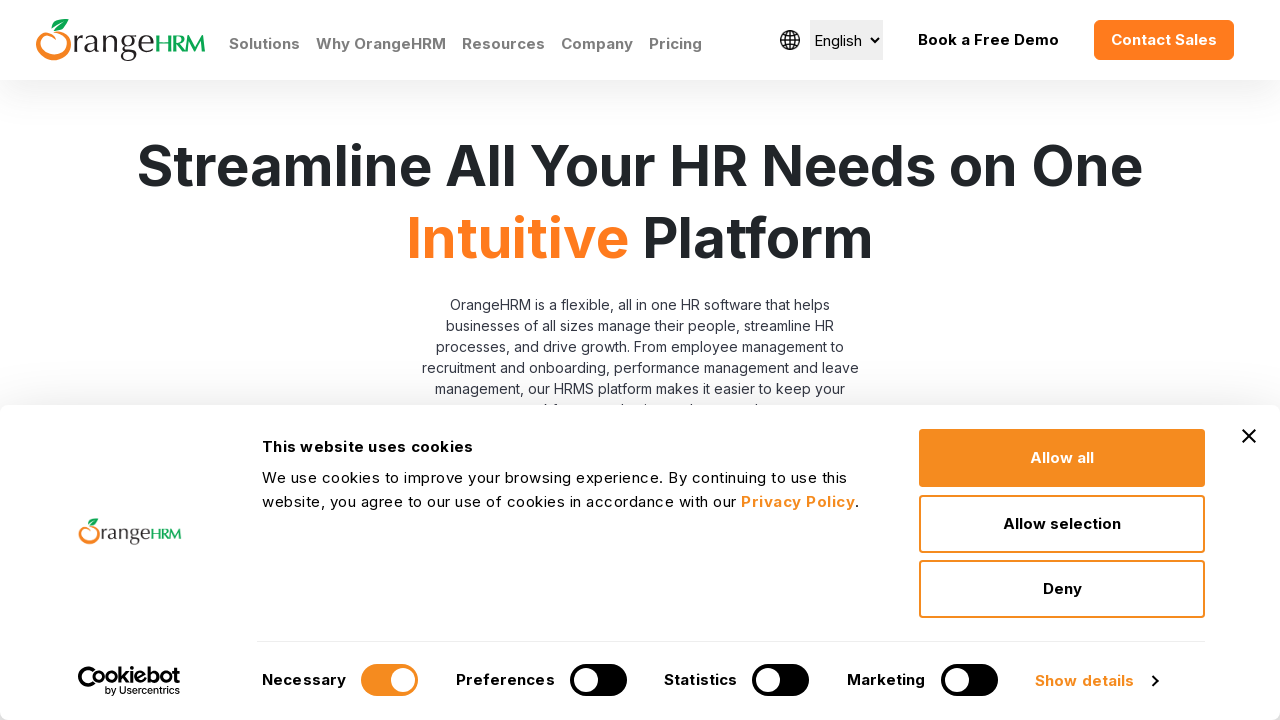

Retrieved page title: Human Resources Management Software | HRMS | OrangeHRM
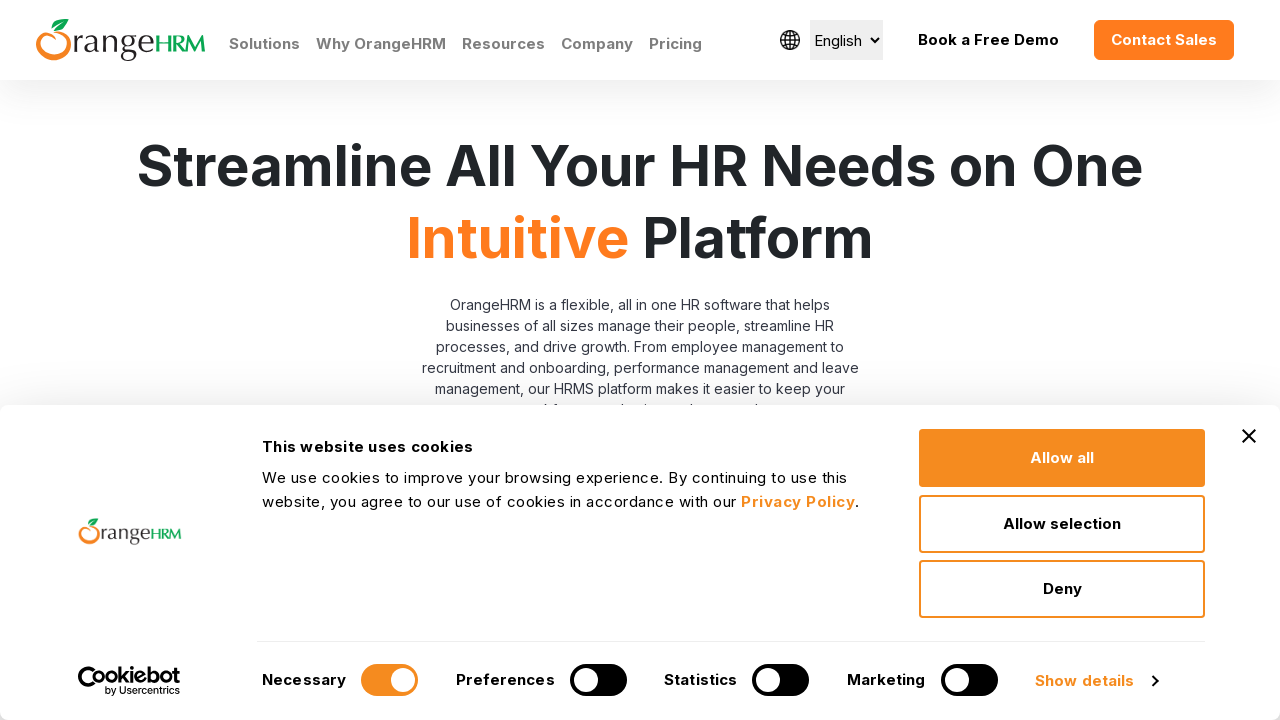

Retrieved current URL: https://www.orangehrm.com/
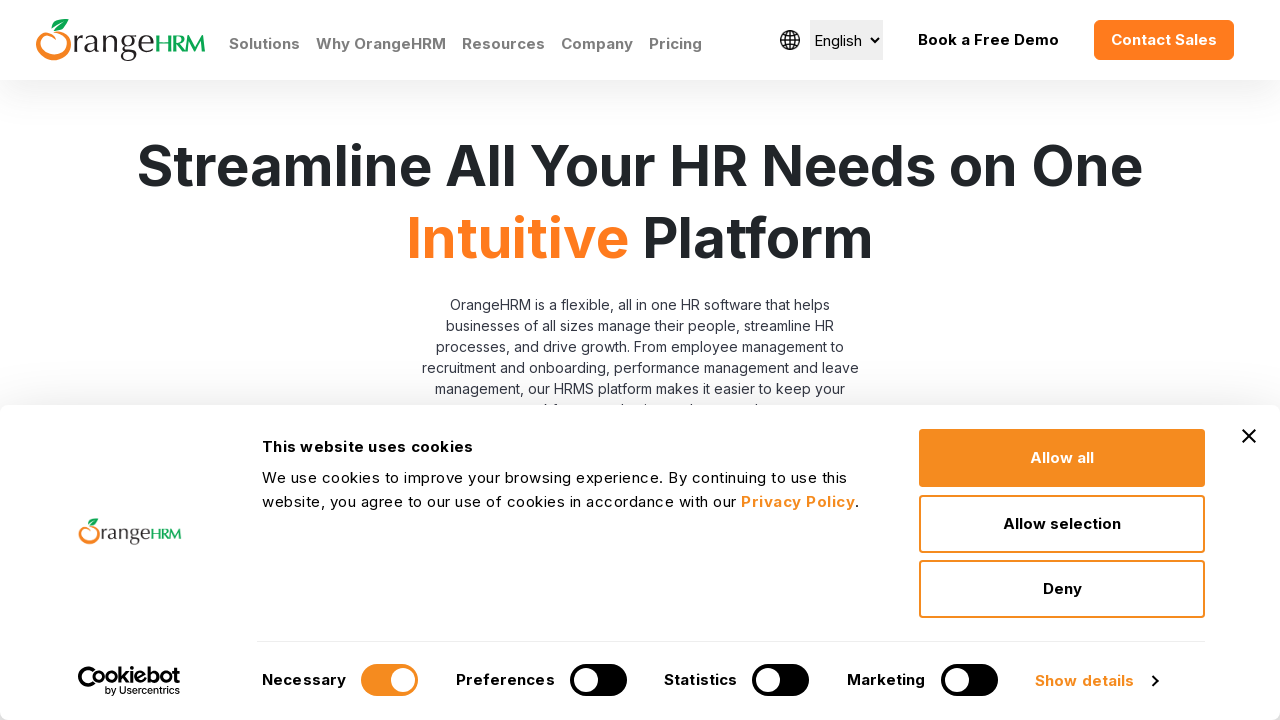

Navigated back in browser history
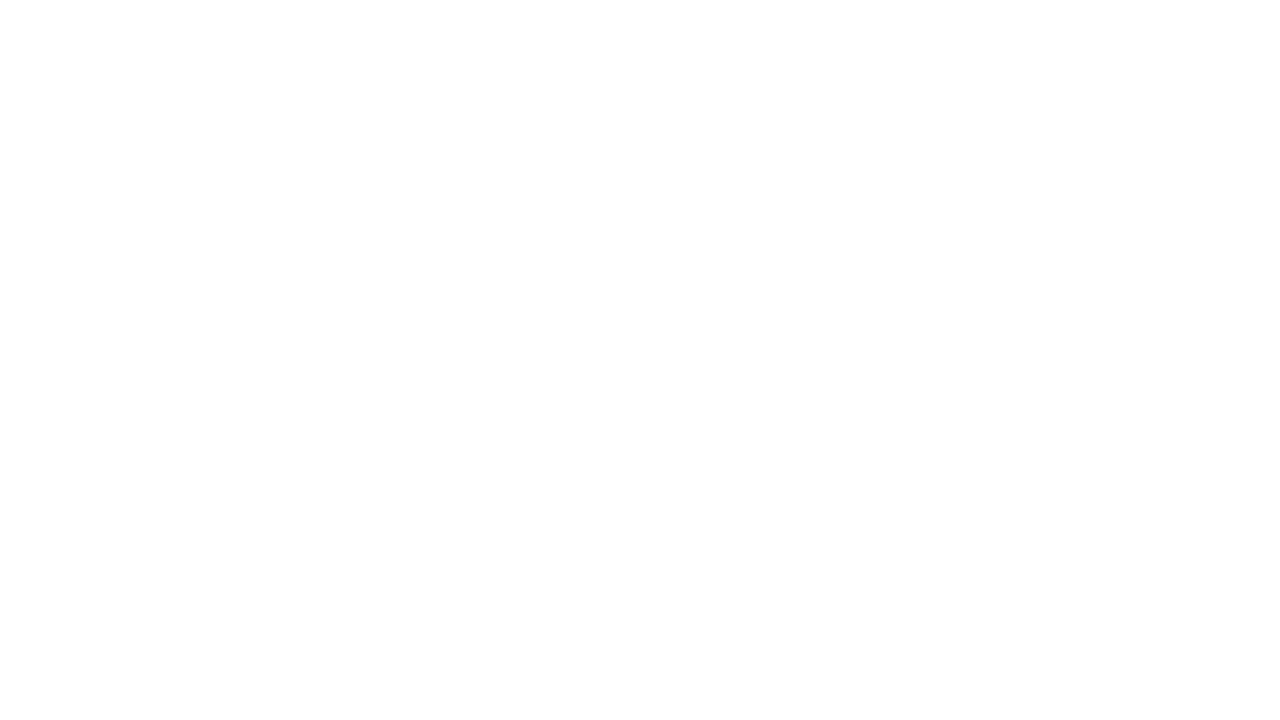

Page refreshed
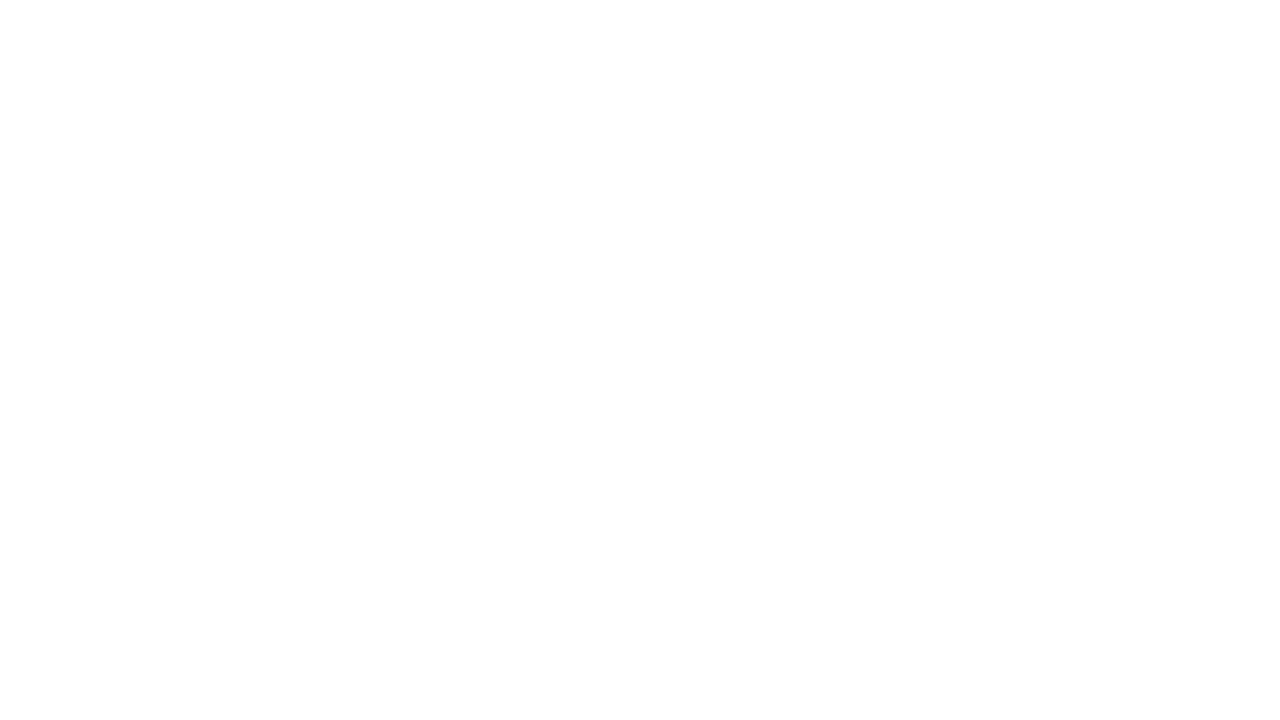

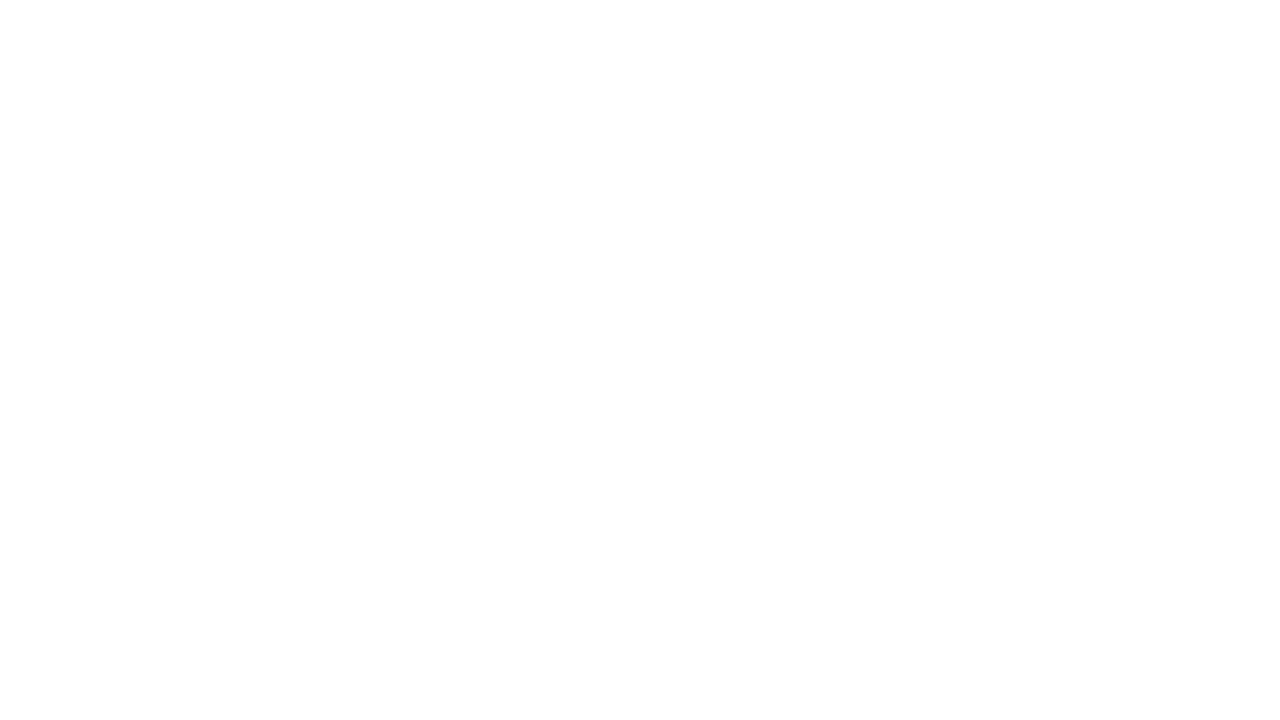